Tests the Add/Remove Elements page functionality by clicking the "Add Element" button multiple times to create delete buttons, then clicking delete buttons to remove them.

Starting URL: https://the-internet.herokuapp.com/add_remove_elements/

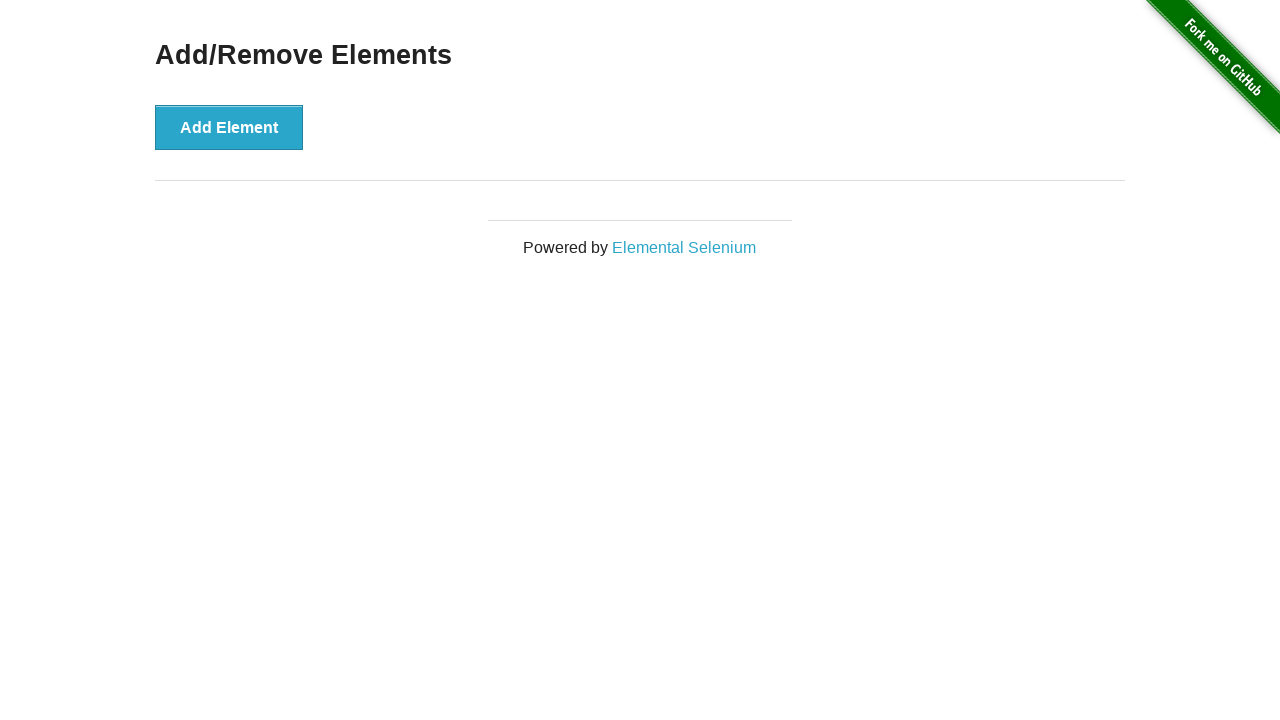

Verified page header loaded on Add/Remove Elements page
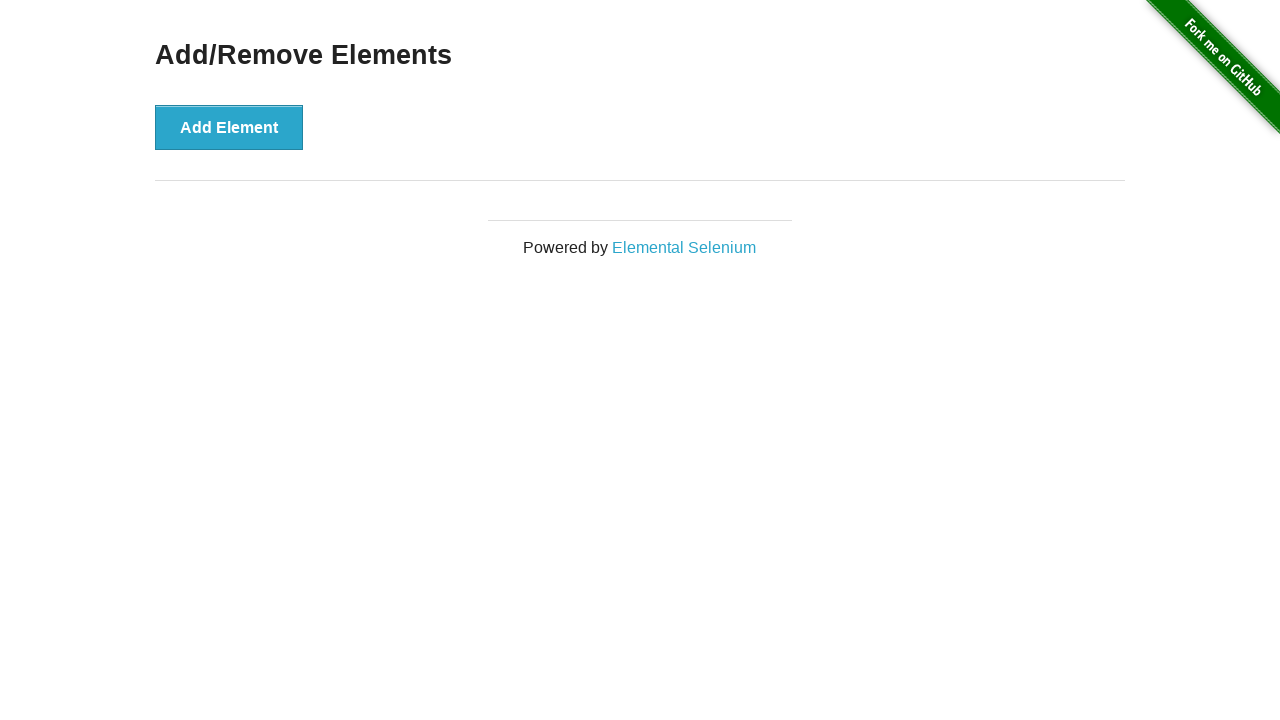

Clicked 'Add Element' button (iteration 1) at (229, 127) on xpath=//button[contains(text(),'Add Element')]
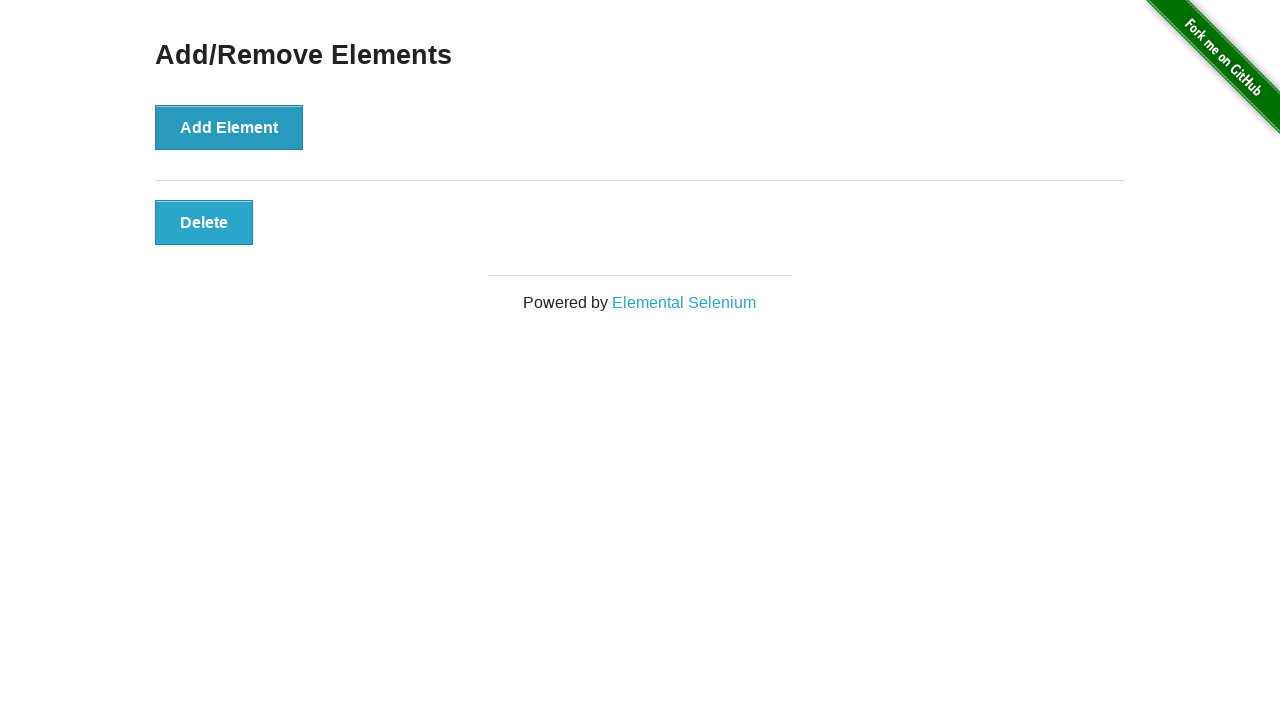

New delete button appeared after adding element 1
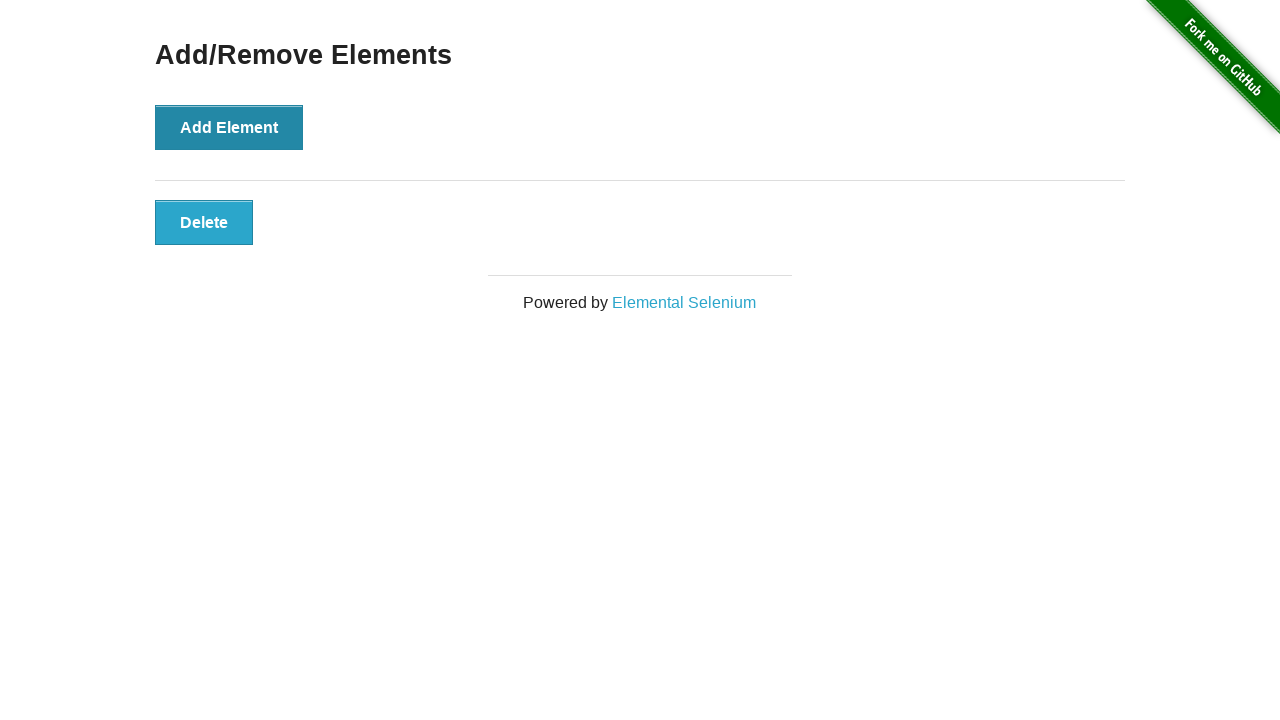

Clicked 'Add Element' button (iteration 2) at (229, 127) on xpath=//button[contains(text(),'Add Element')]
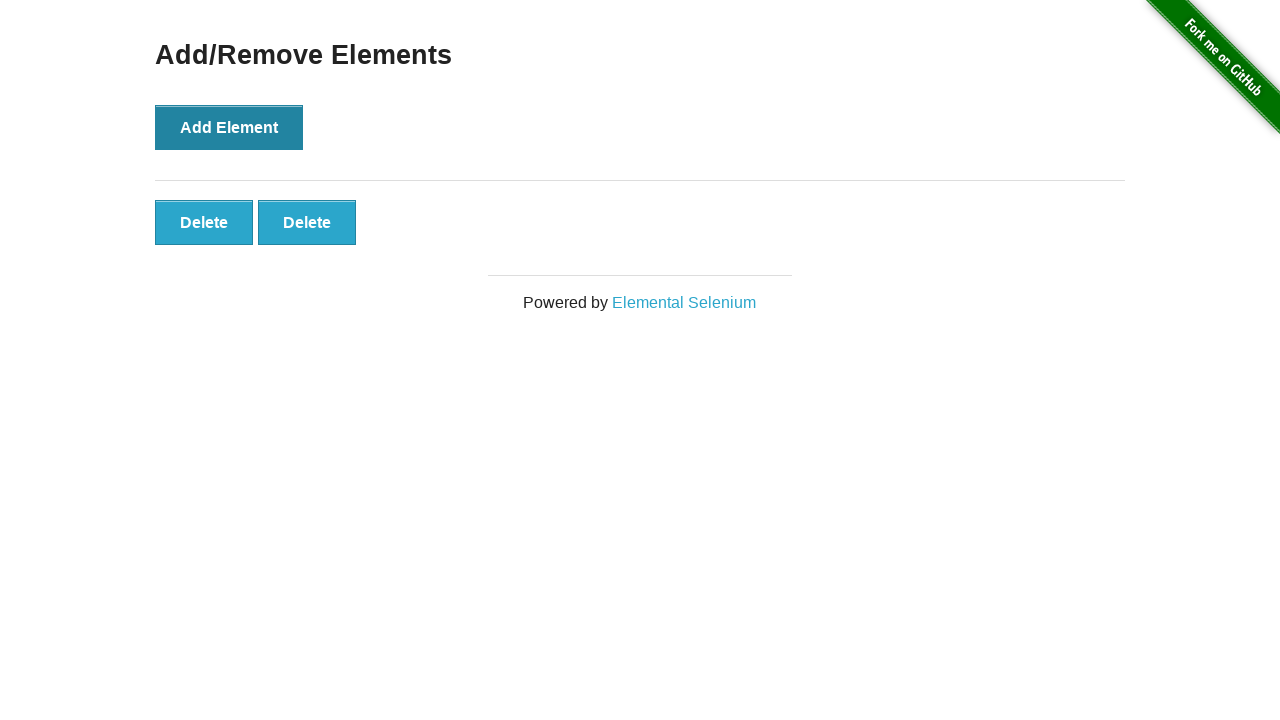

New delete button appeared after adding element 2
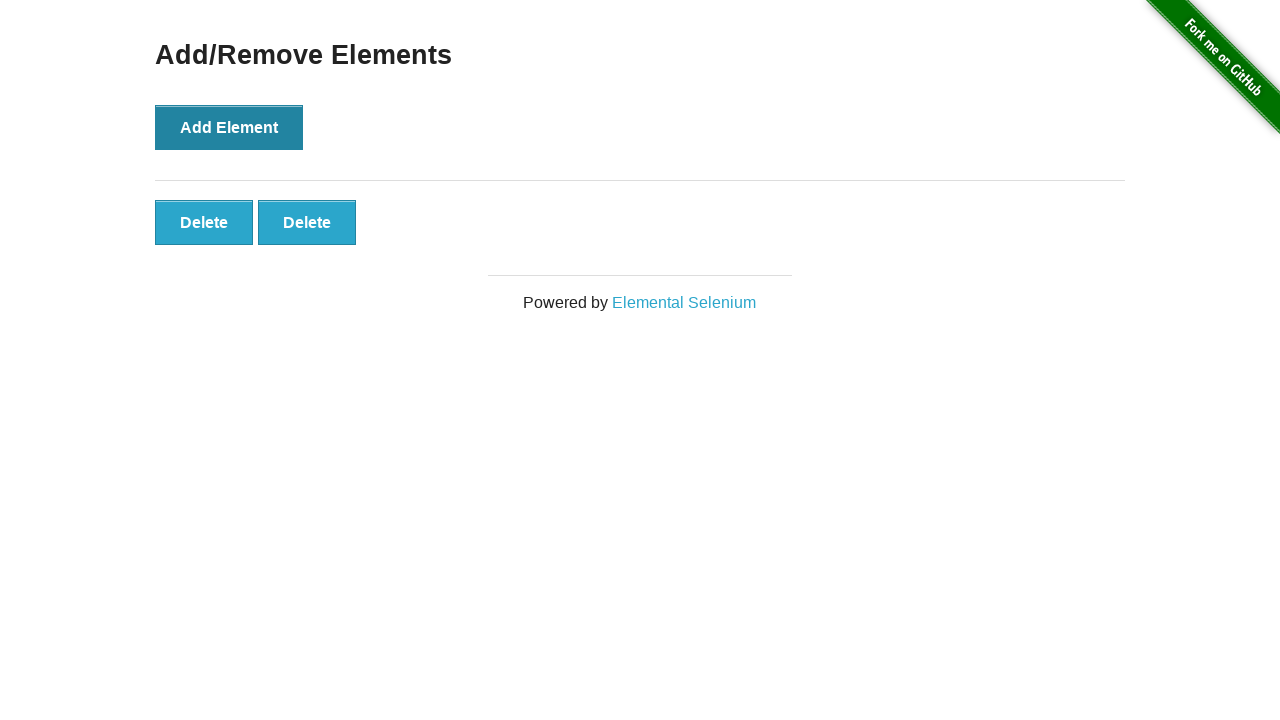

Clicked 'Add Element' button (iteration 3) at (229, 127) on xpath=//button[contains(text(),'Add Element')]
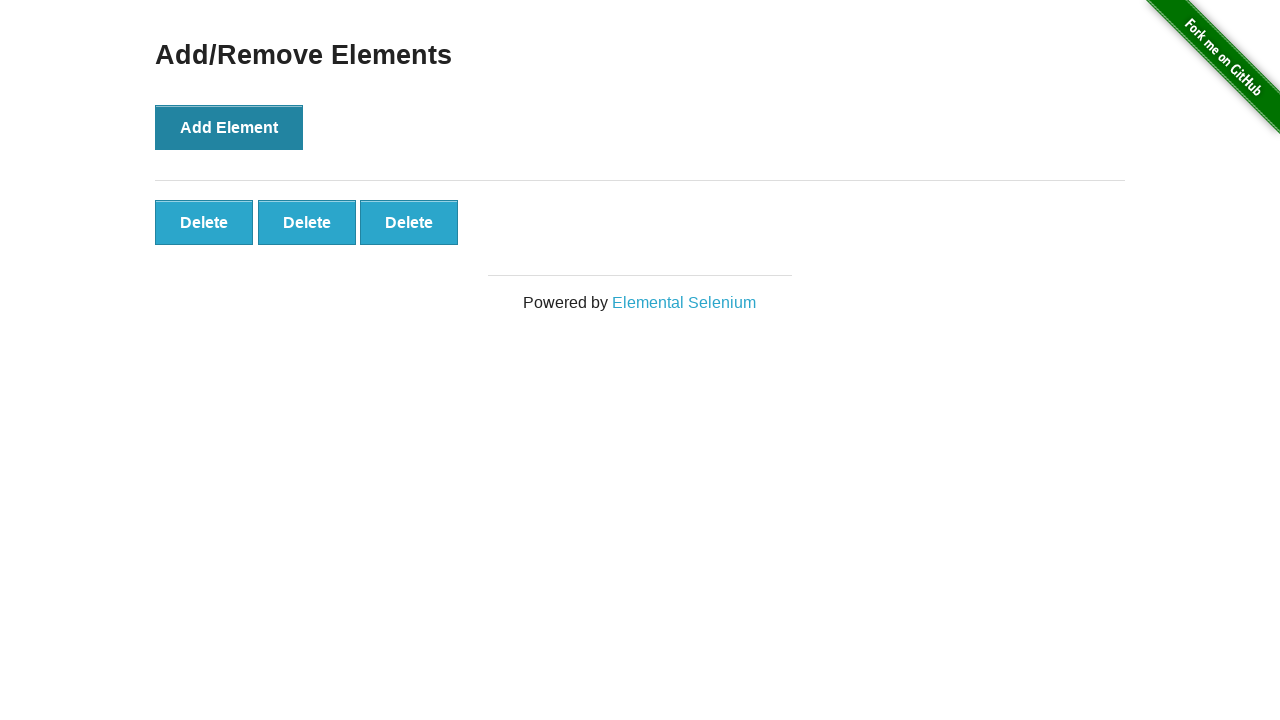

New delete button appeared after adding element 3
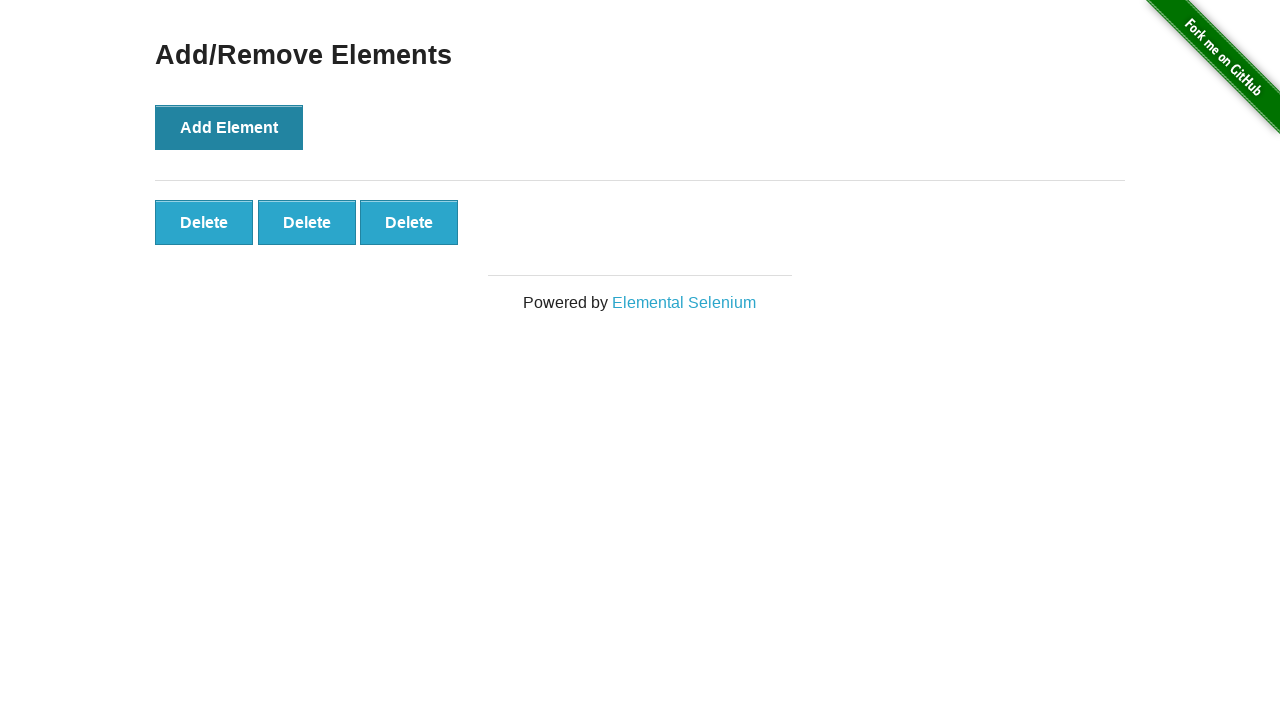

Clicked 'Add Element' button (iteration 4) at (229, 127) on xpath=//button[contains(text(),'Add Element')]
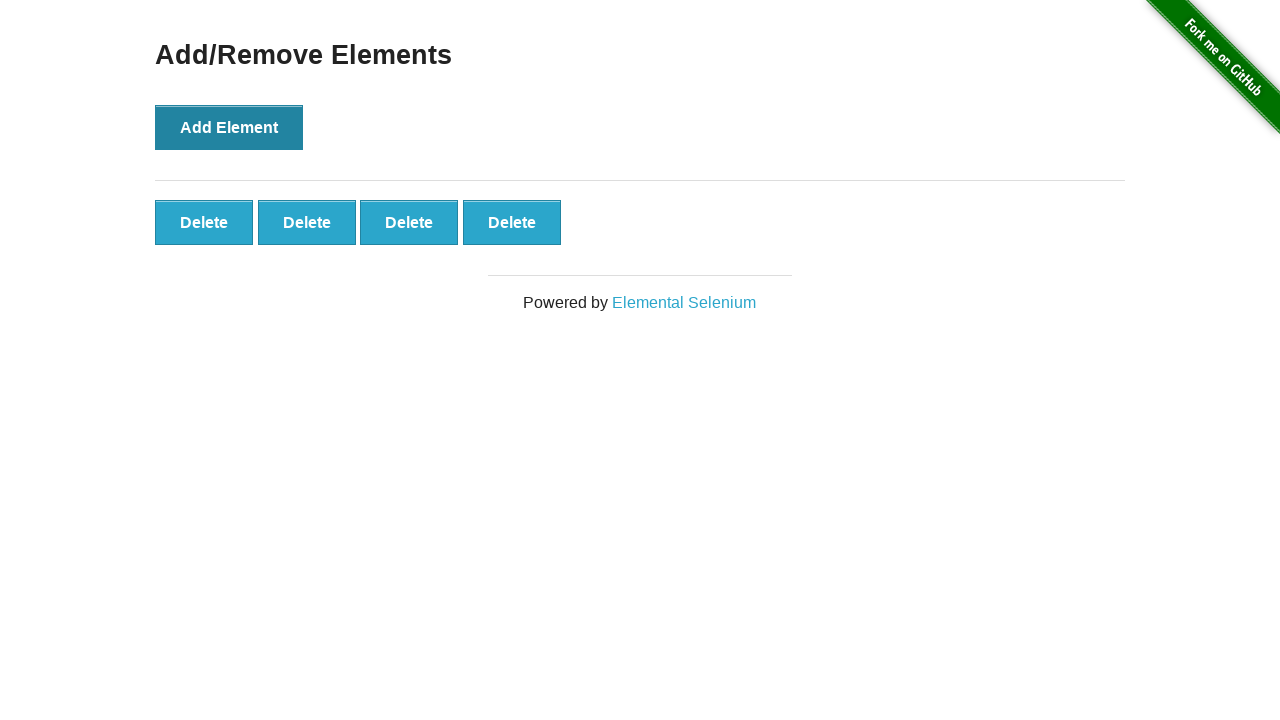

New delete button appeared after adding element 4
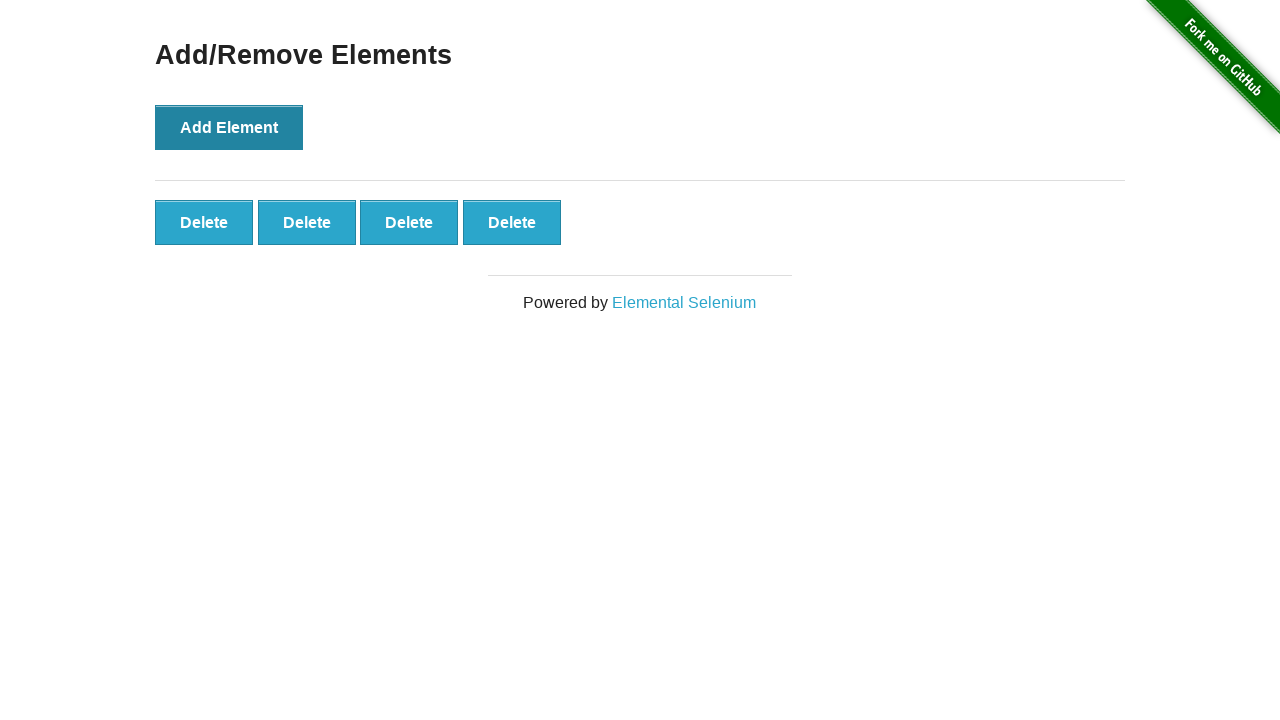

Verified that 4 delete buttons are present on the page
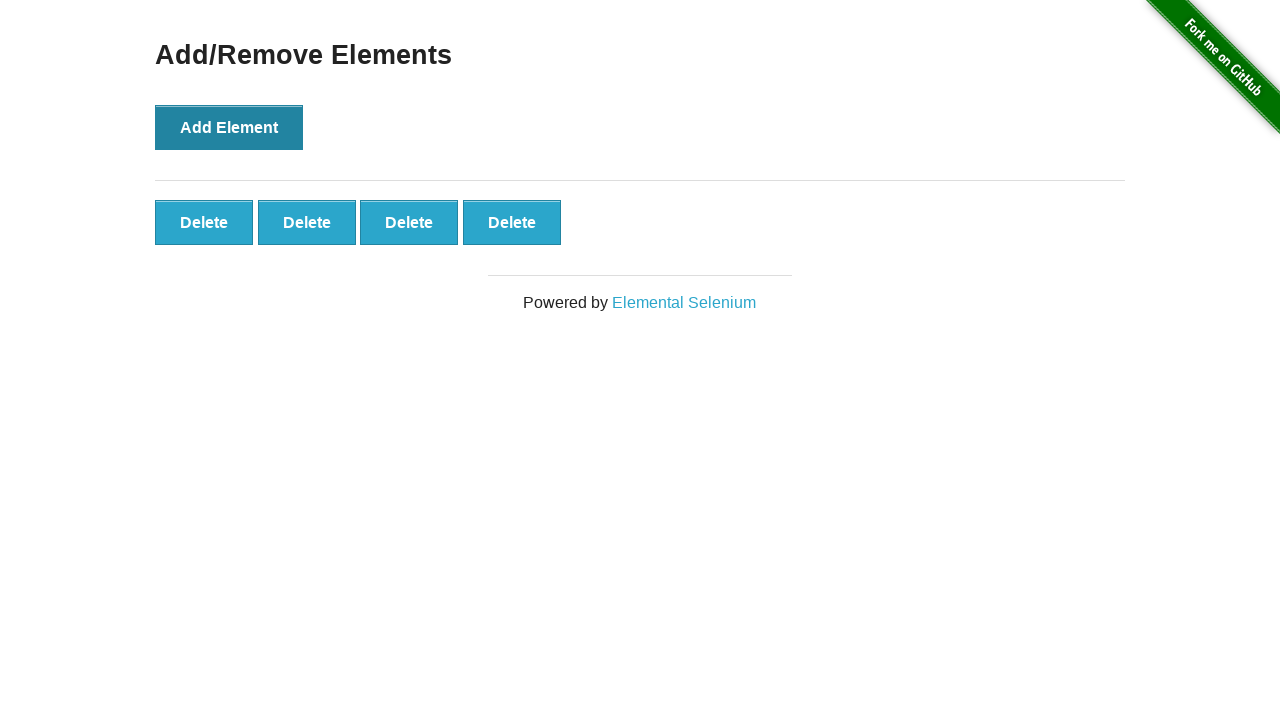

Clicked first delete button to remove element 1 at (204, 222) on xpath=//div[@id='elements']//button[1]
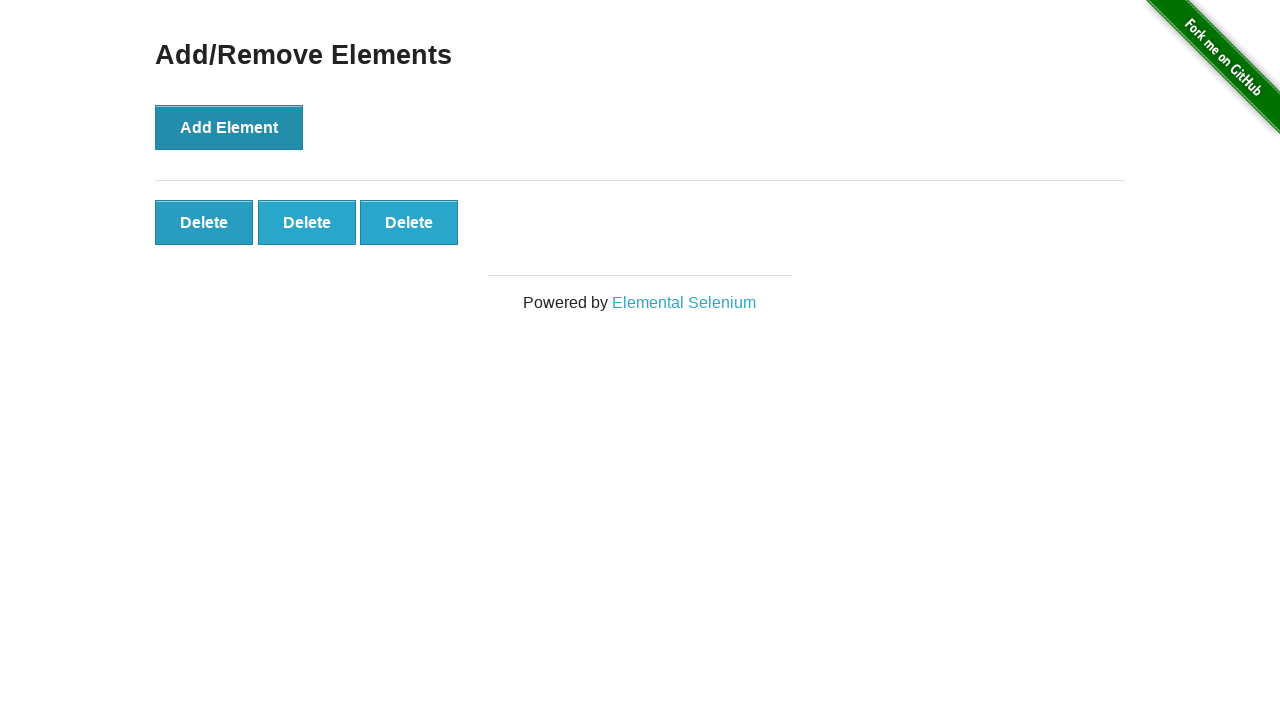

Waited for DOM update after deleting element 1
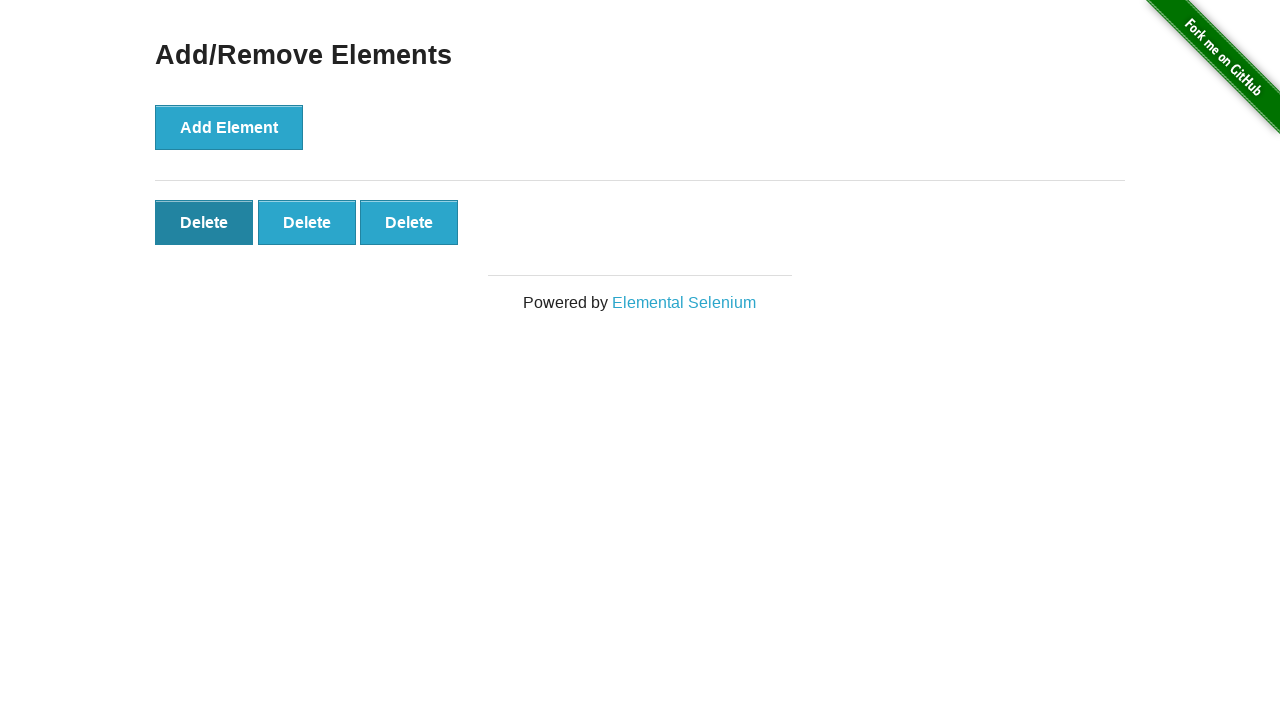

Clicked first delete button to remove element 2 at (204, 222) on xpath=//div[@id='elements']//button[1]
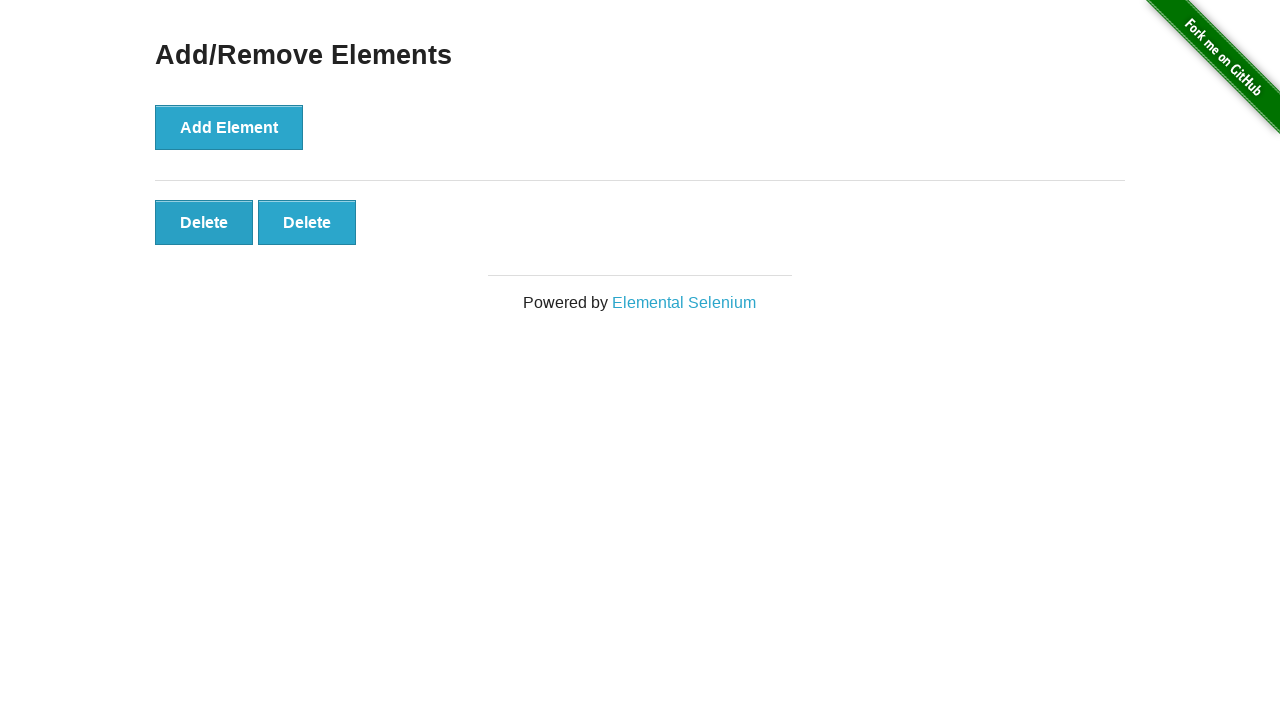

Waited for DOM update after deleting element 2
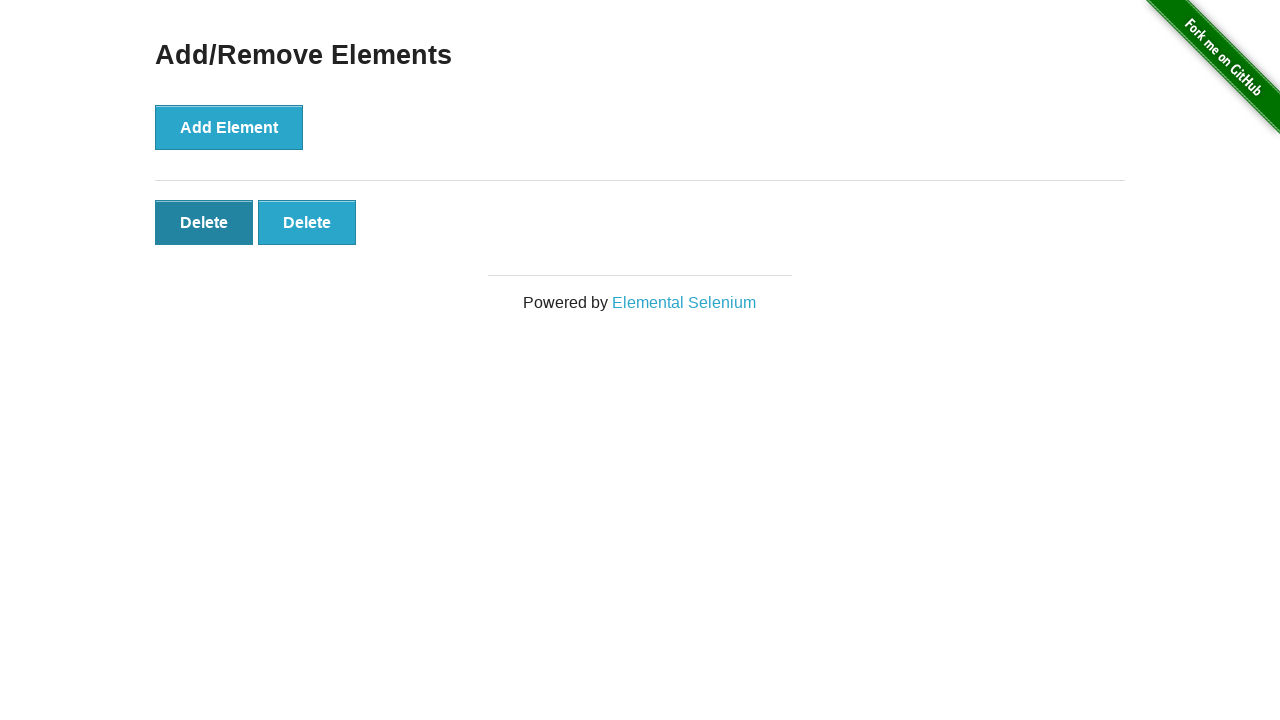

Clicked first delete button to remove element 3 at (204, 222) on xpath=//div[@id='elements']//button[1]
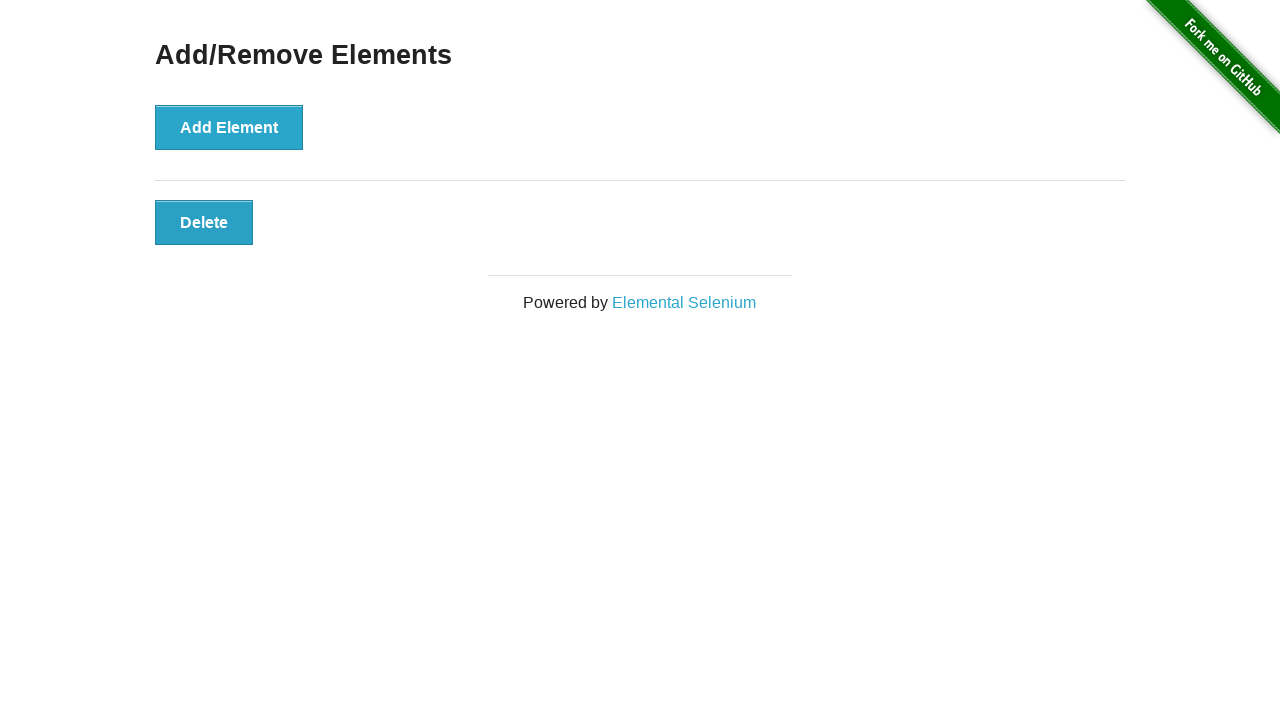

Waited for DOM update after deleting element 3
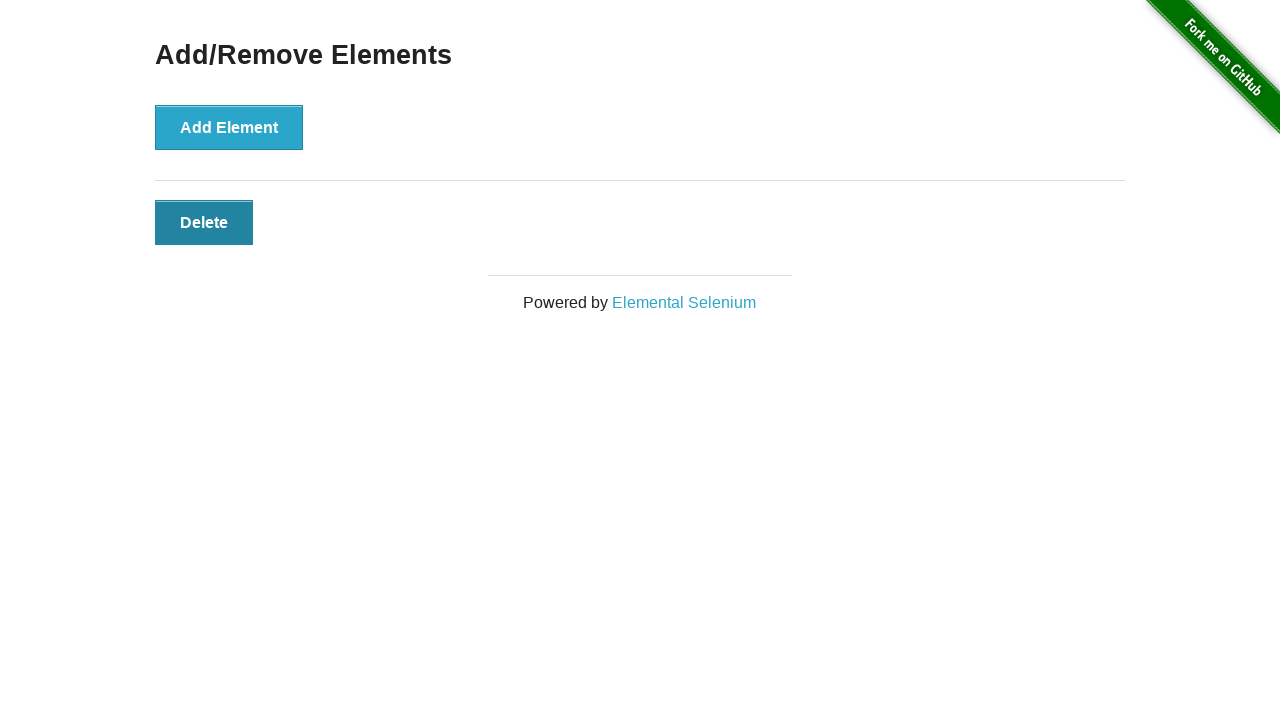

Verified that only 1 delete button remains after deleting 3 elements
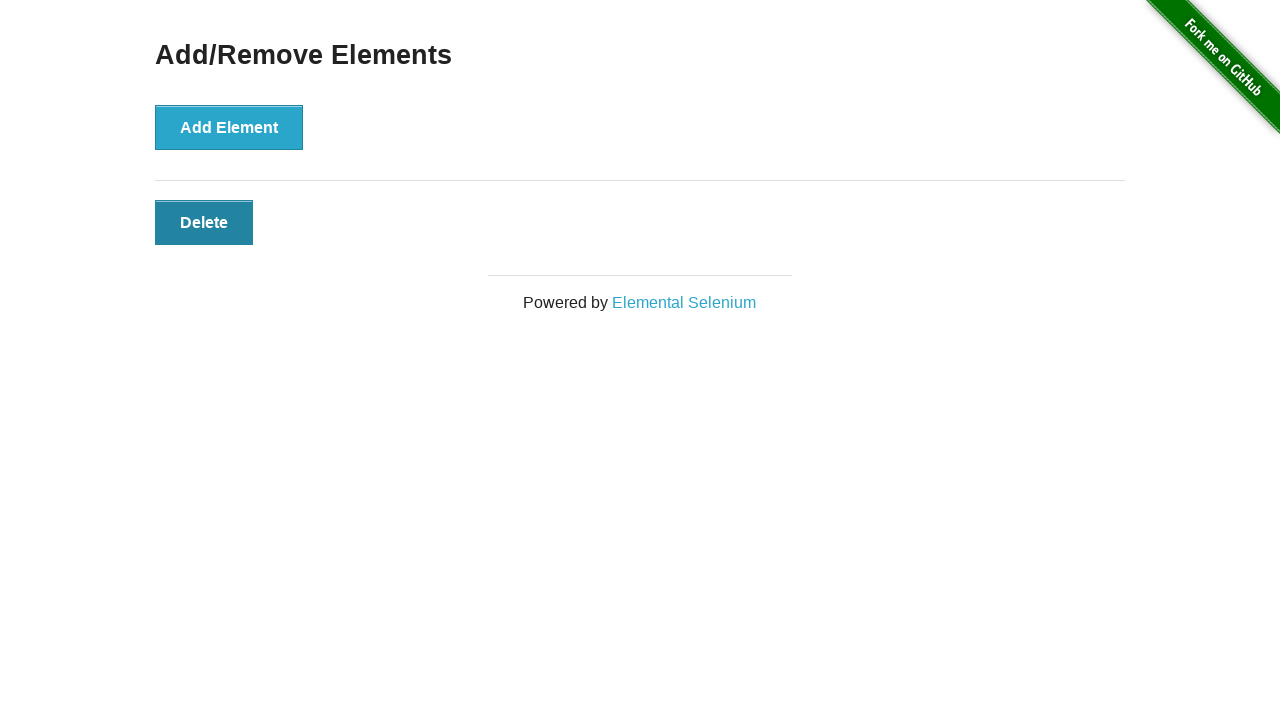

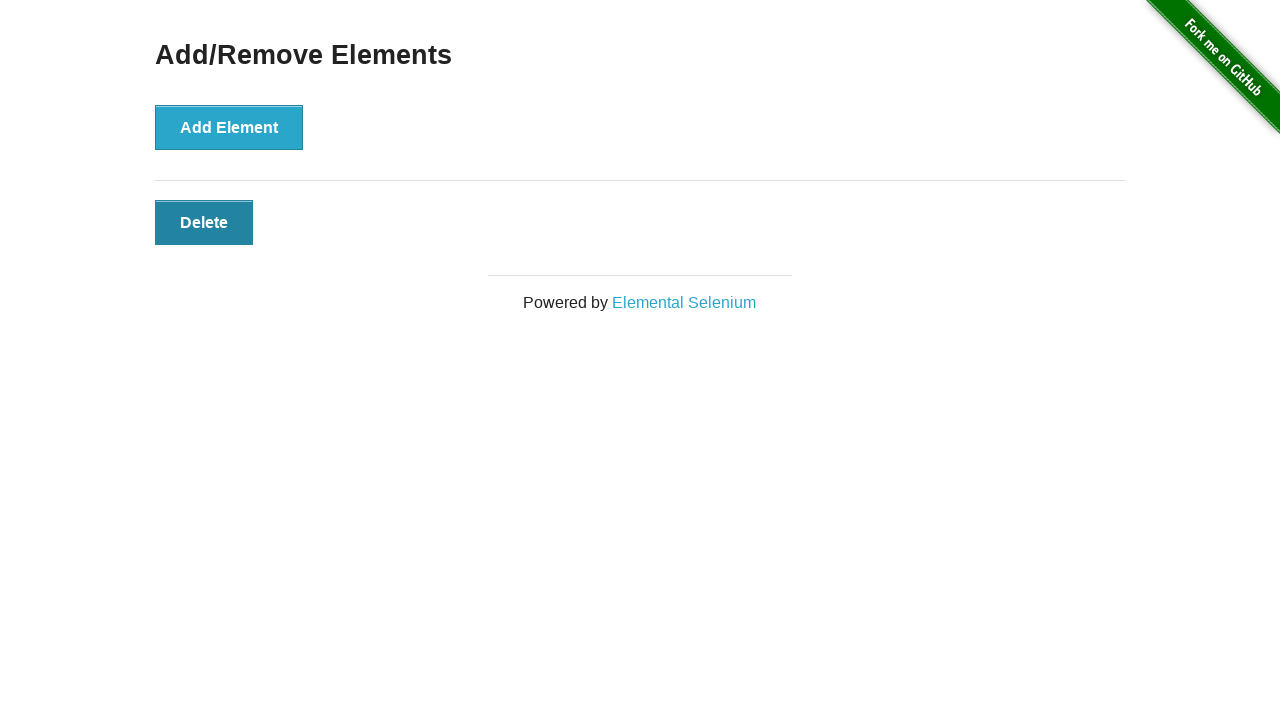